Tests form interaction by extracting a custom attribute value from an image element, performing a mathematical calculation on it, filling the result into an input field, and then clicking a checkbox, radio button, and submit button.

Starting URL: http://suninjuly.github.io/get_attribute.html

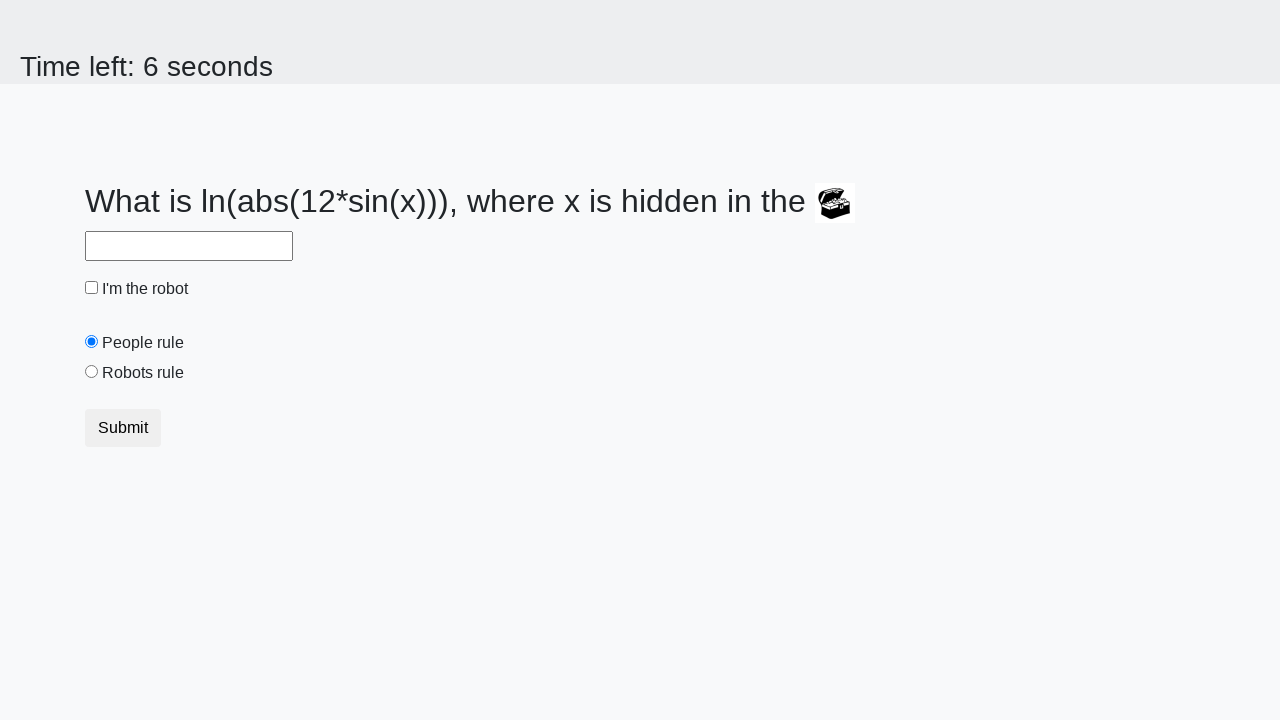

Located treasure element
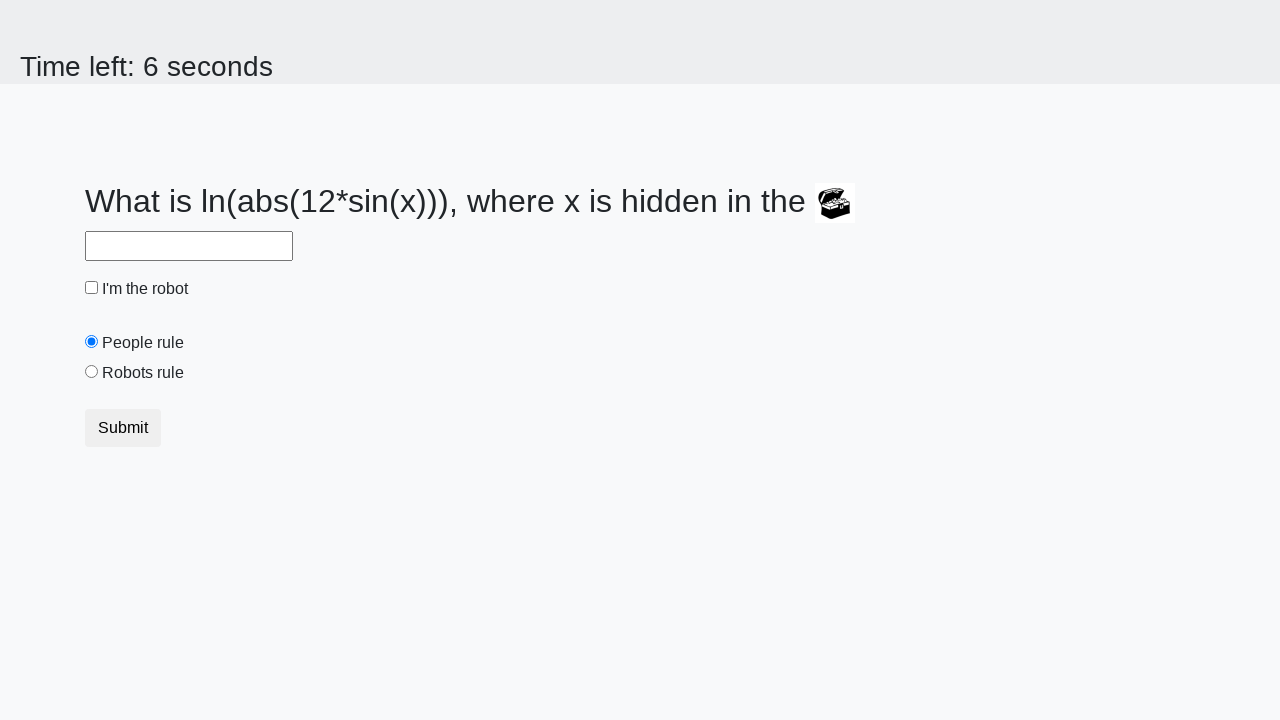

Extracted valuex attribute from treasure element: 579
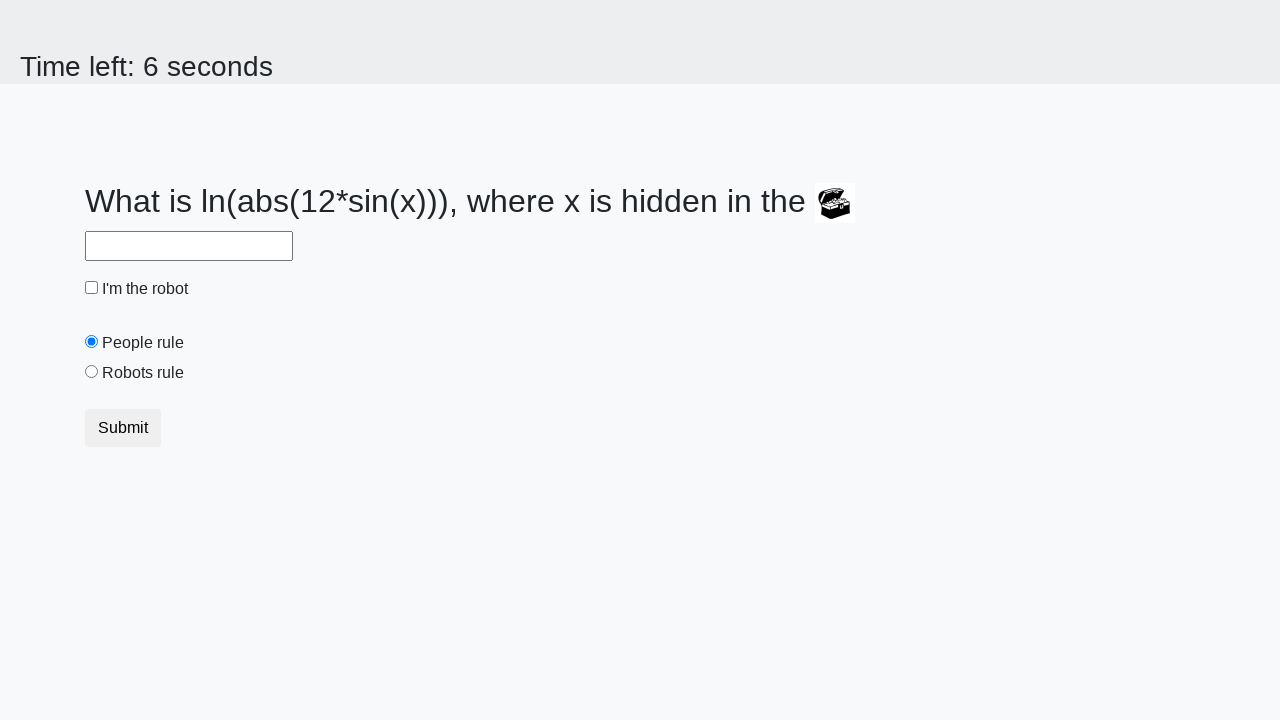

Calculated result using formula: 2.2762065464479257
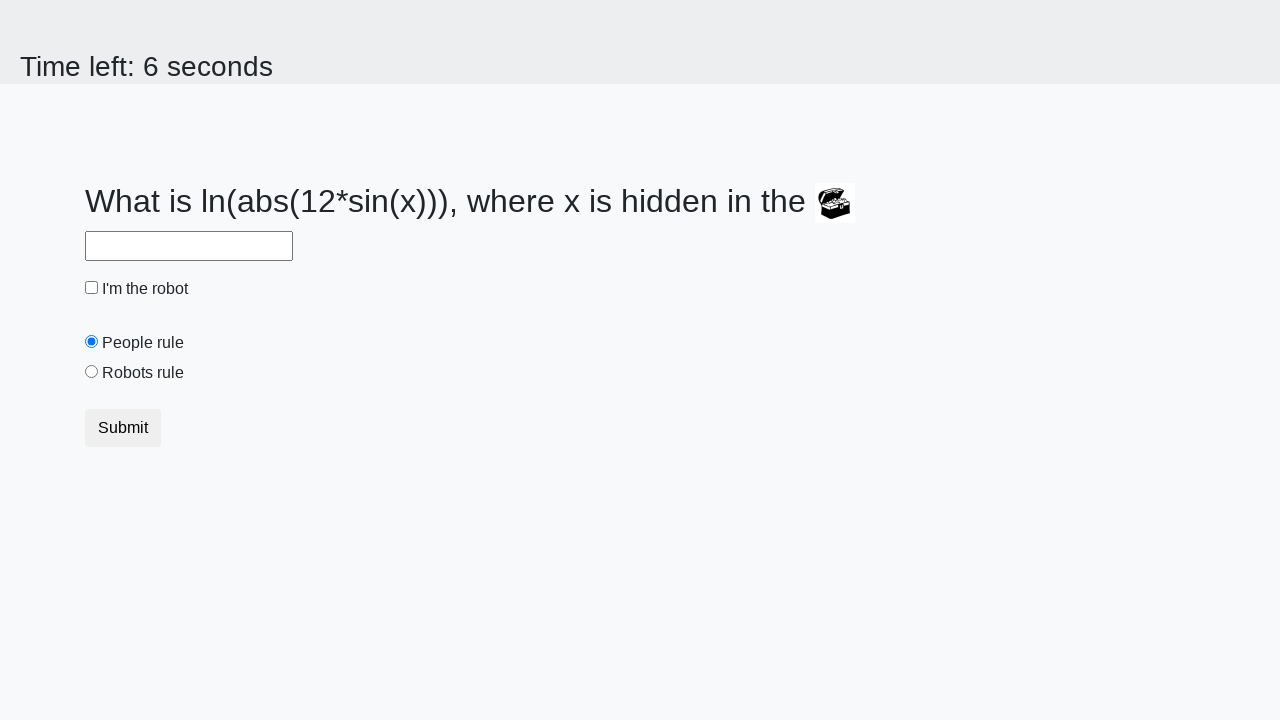

Filled answer field with calculated value: 2.2762065464479257 on #answer
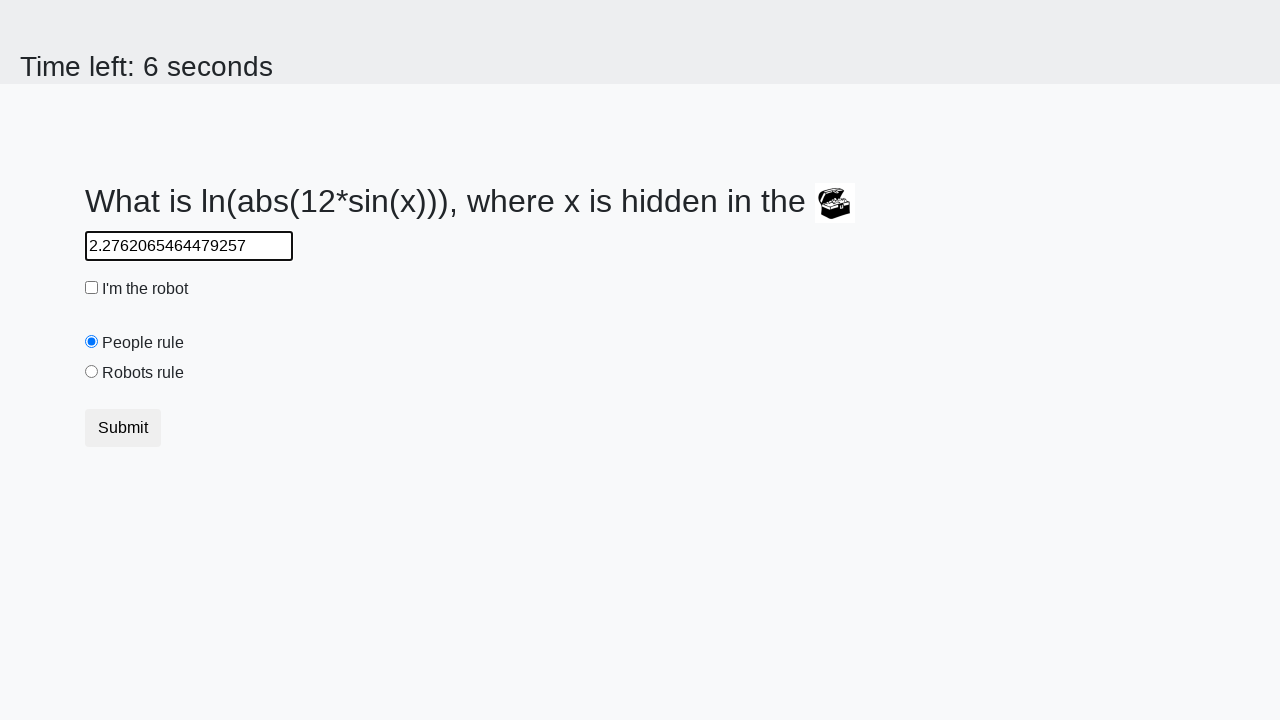

Clicked robot checkbox at (92, 288) on #robotCheckbox
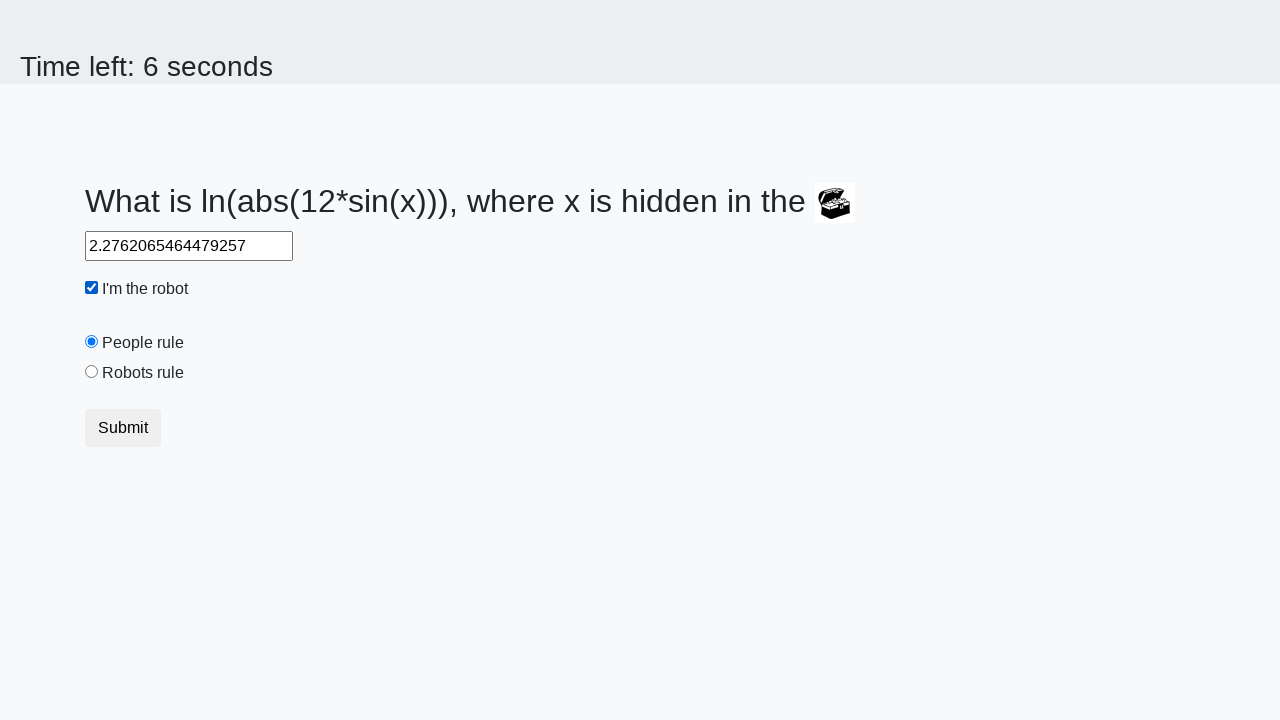

Clicked robots rule radio button at (92, 372) on #robotsRule
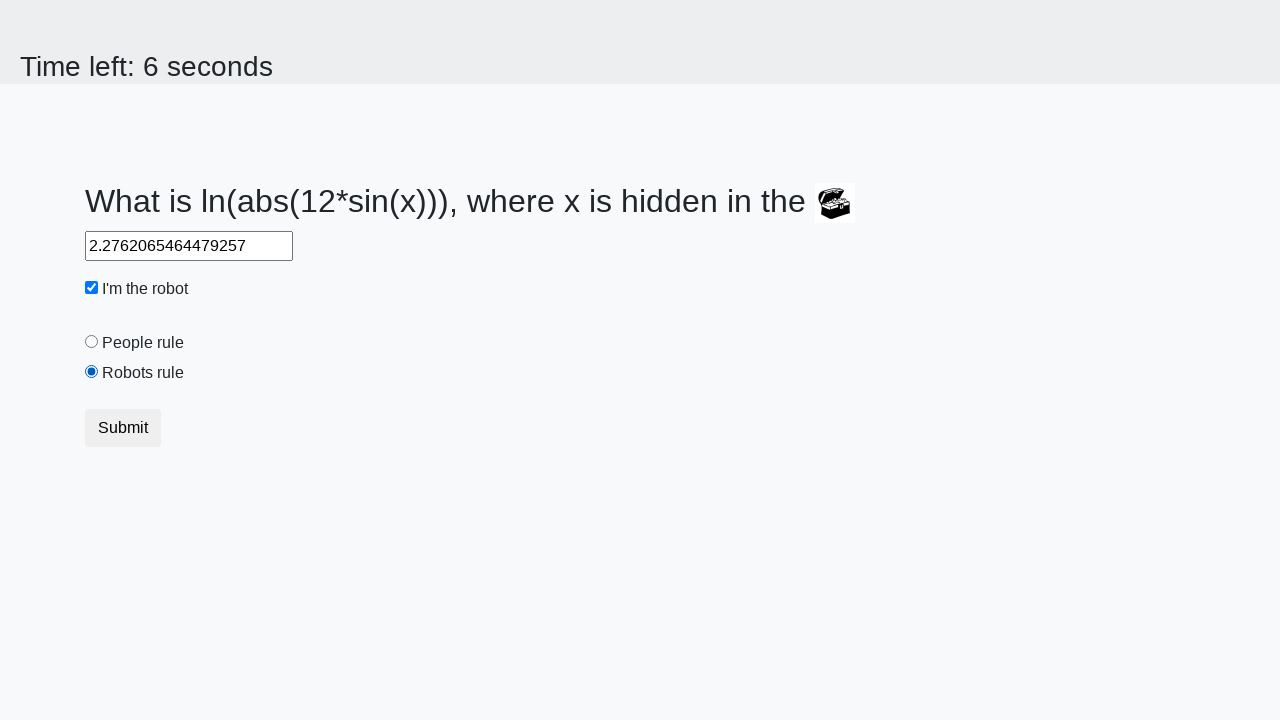

Clicked submit button at (123, 428) on .btn.btn-default
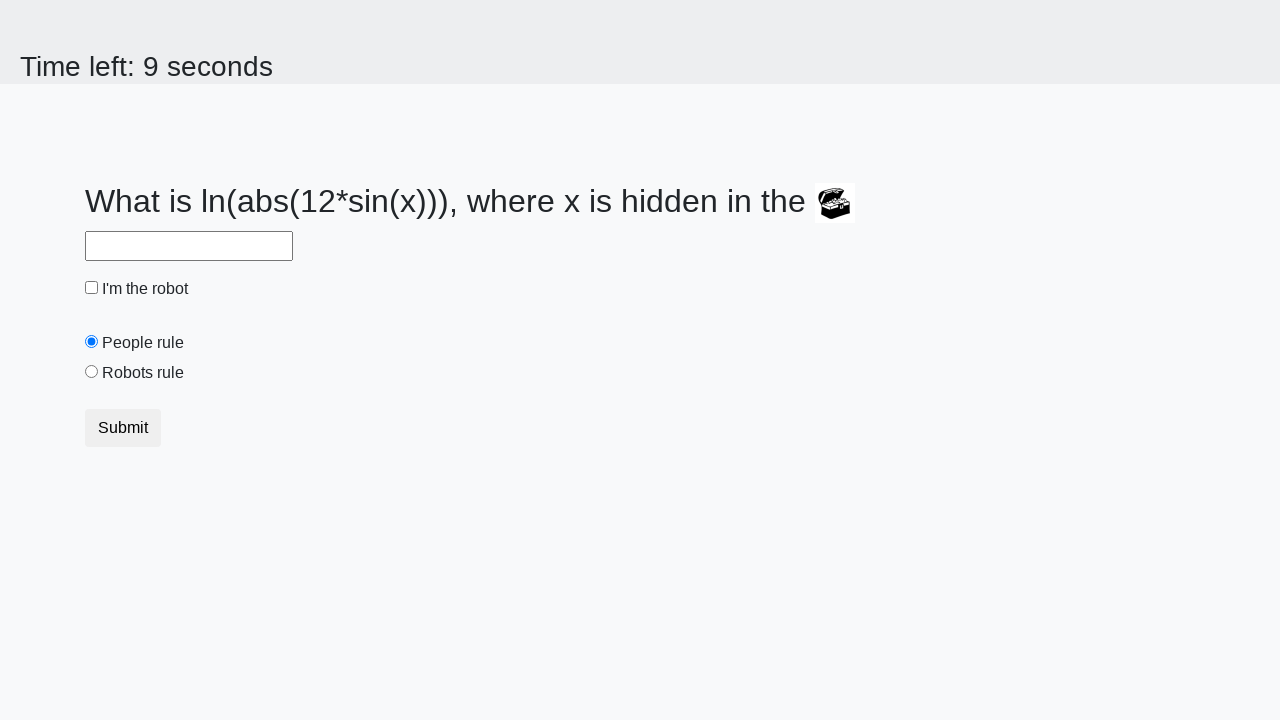

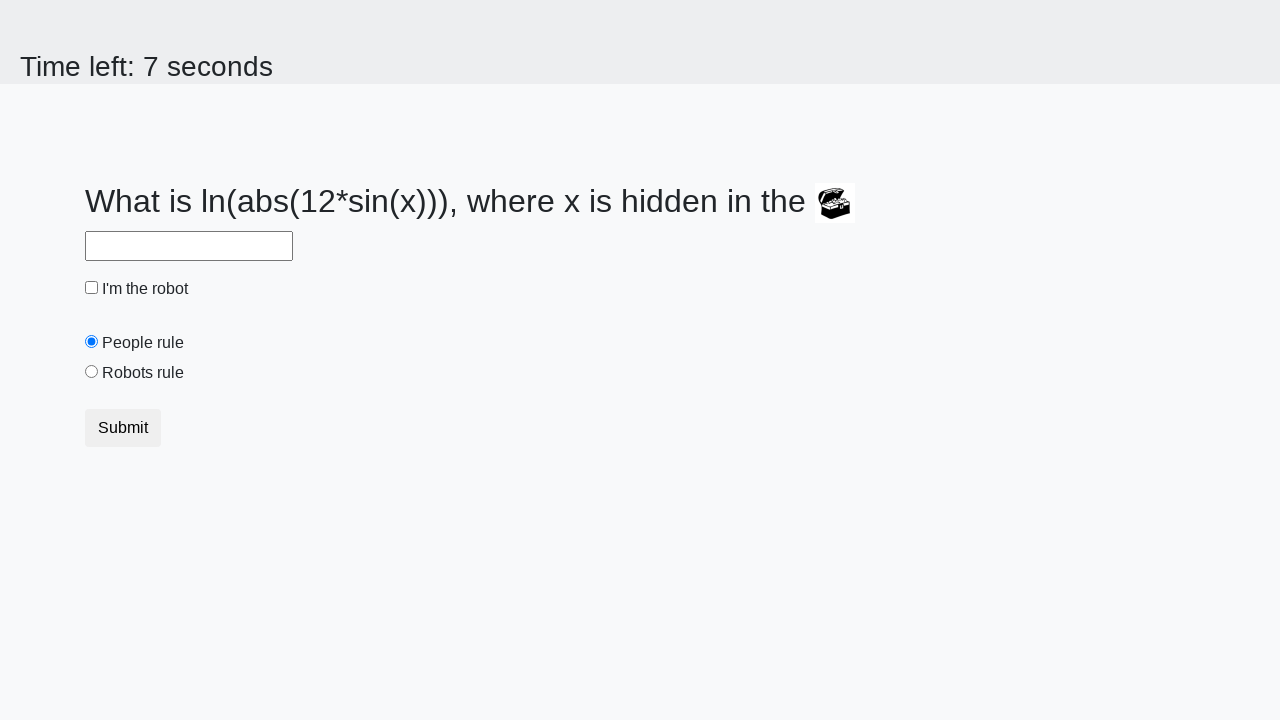